Tests drag and drop functionality by dragging an element to a drop zone

Starting URL: http://sahitest.com/demo/dragDropMooTools.htm

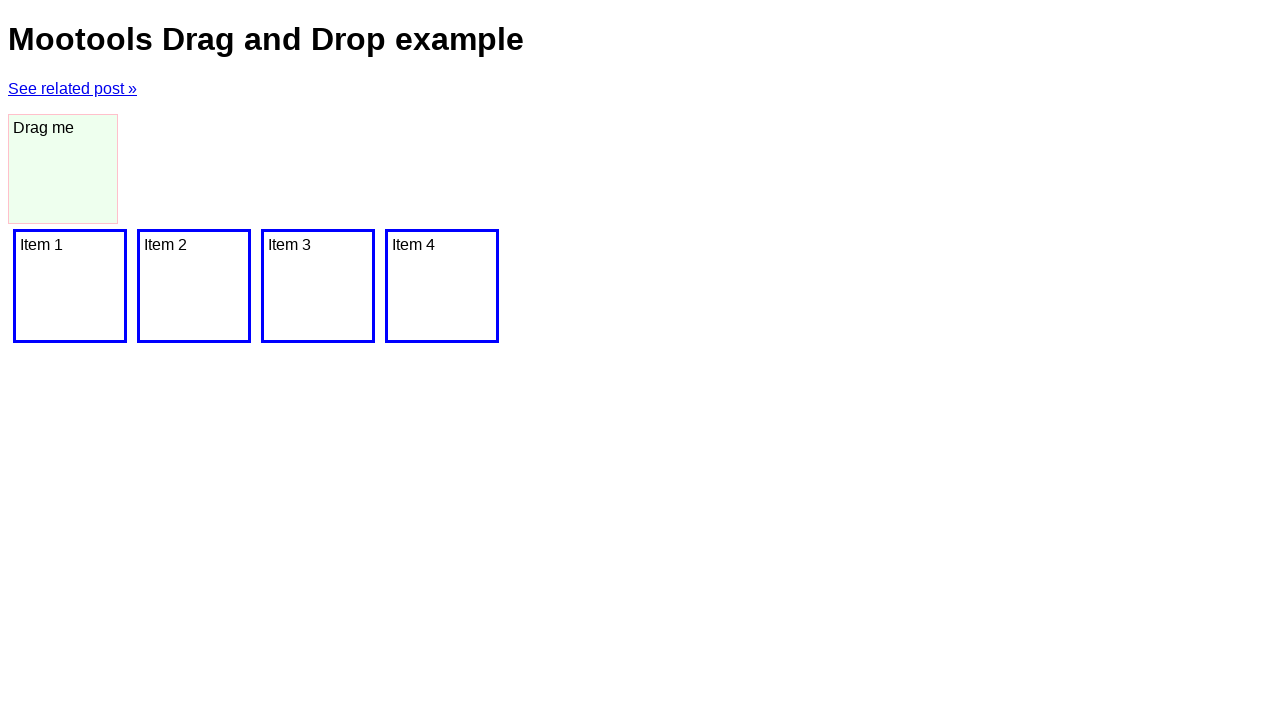

Located draggable element with ID 'dragger'
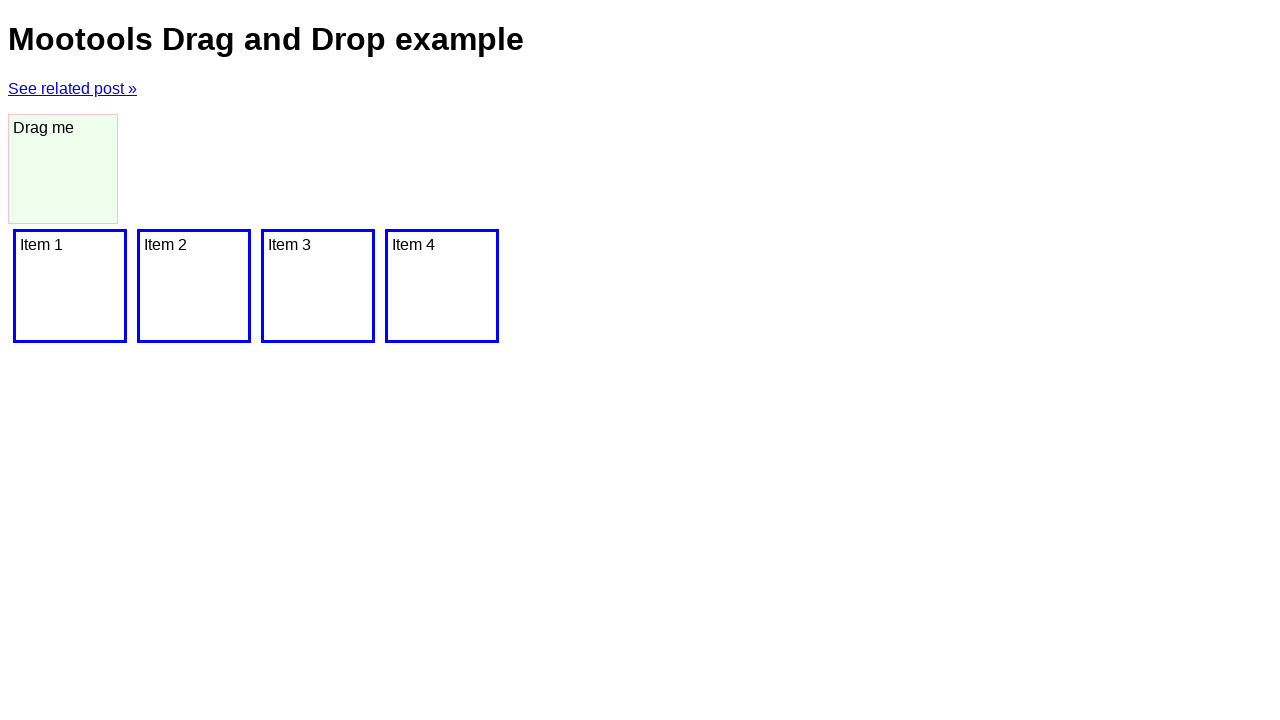

Located drop zone element
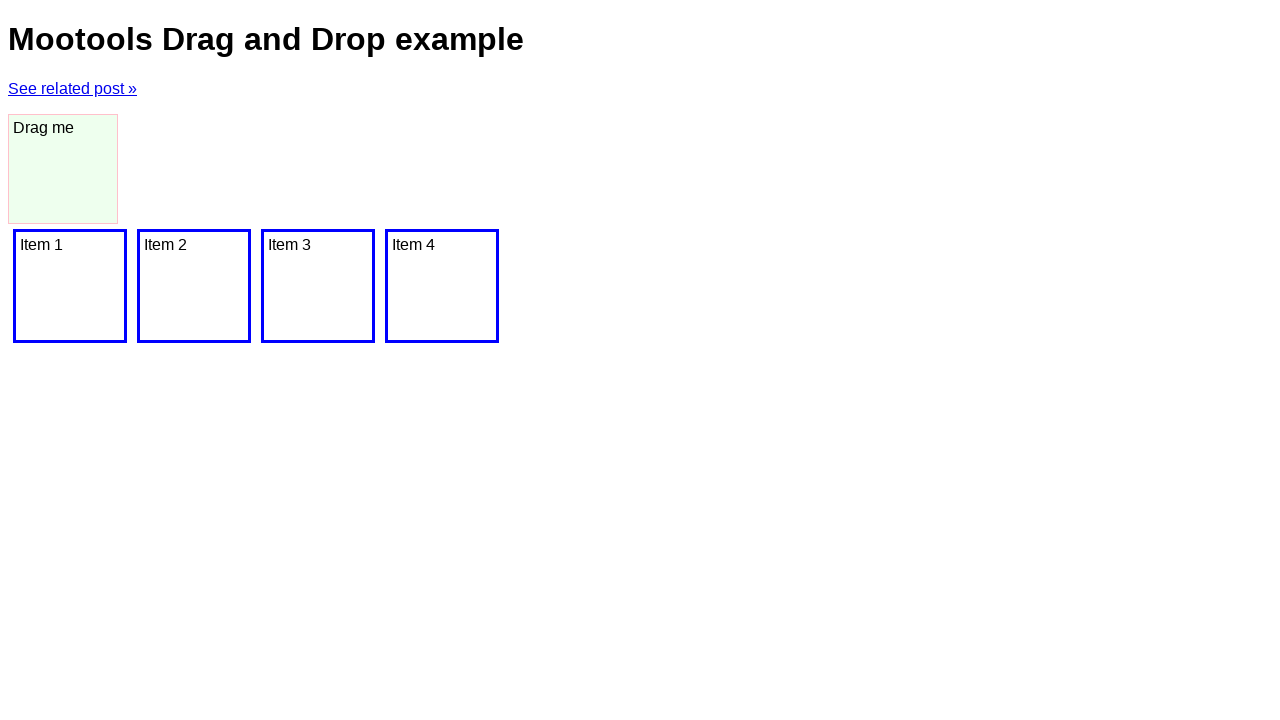

Dragged element to drop zone at (70, 286)
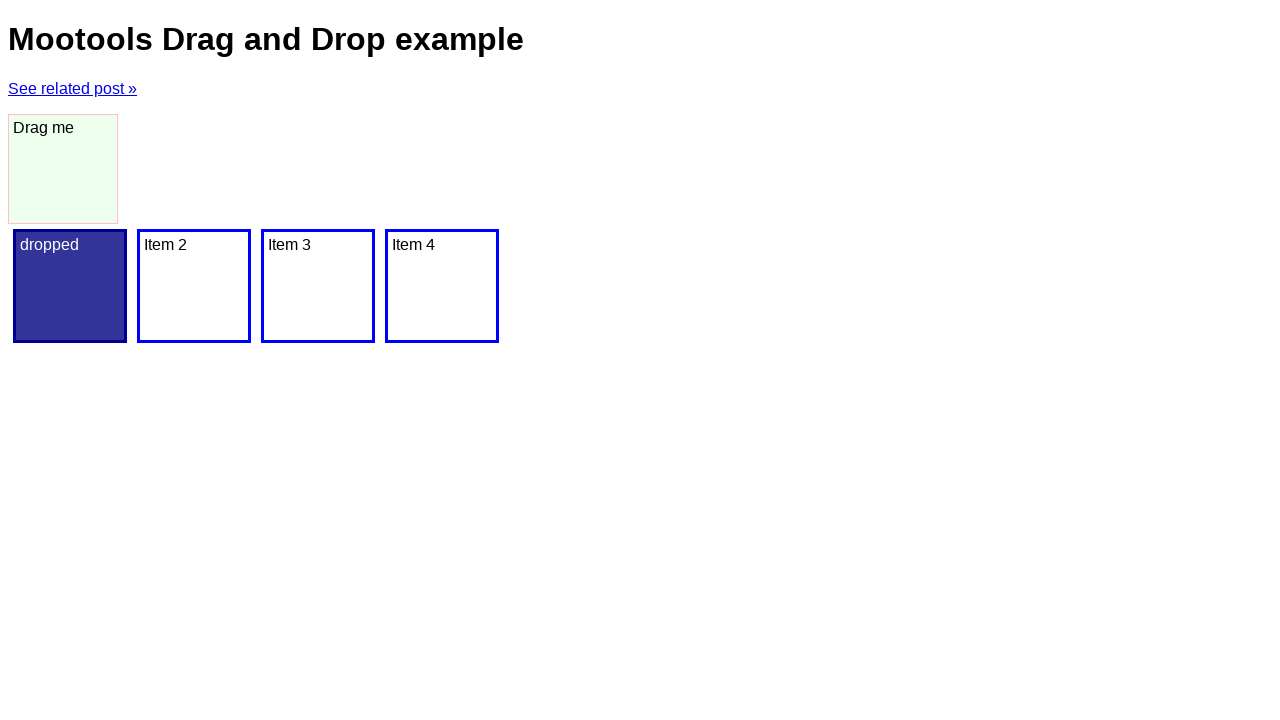

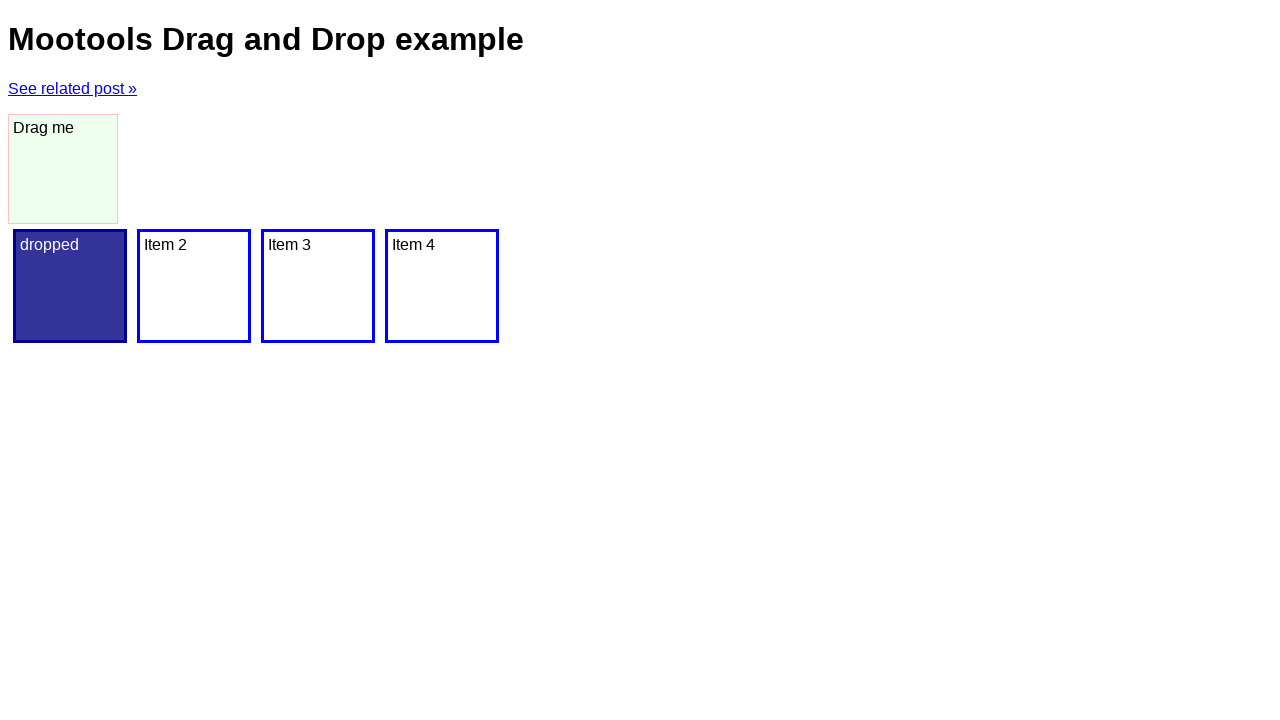